Tests radio button interactions on W3Schools' radio button demo page by selecting various radio button options within an iframe and submitting the form.

Starting URL: https://www.w3schools.com/tags/tryit.asp?filename=tryhtml5_input_type_radio

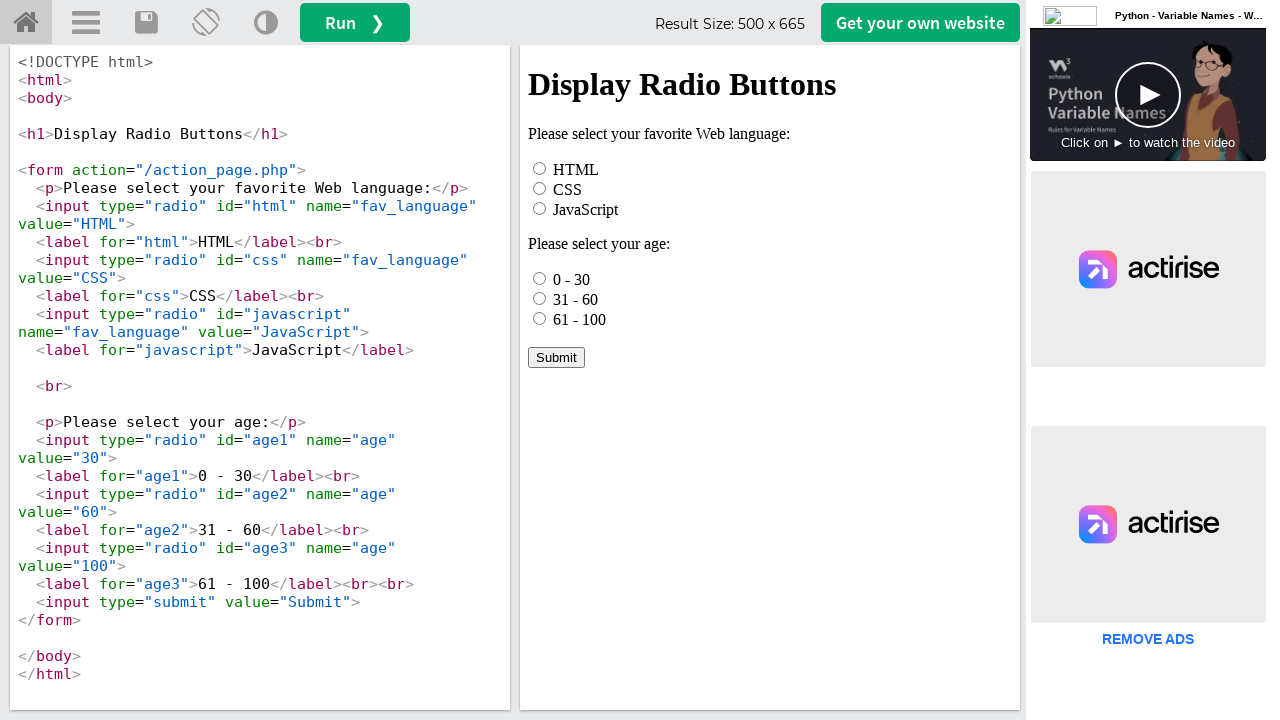

Clicked HTML radio button in the web language group at (540, 168) on iframe[name="iframeResult"] >> internal:control=enter-frame >> #html
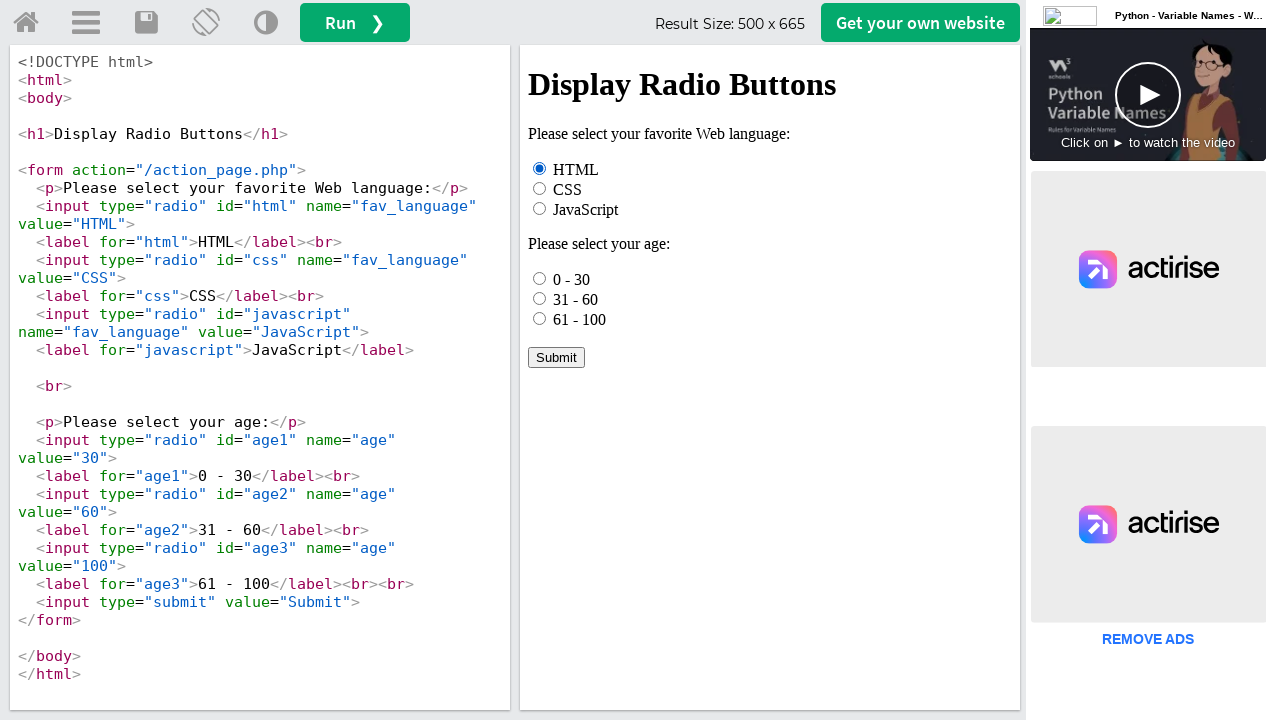

Selected the first age radio button (0 - 30) at (540, 278) on iframe[name="iframeResult"] >> internal:control=enter-frame >> input[name="age"]
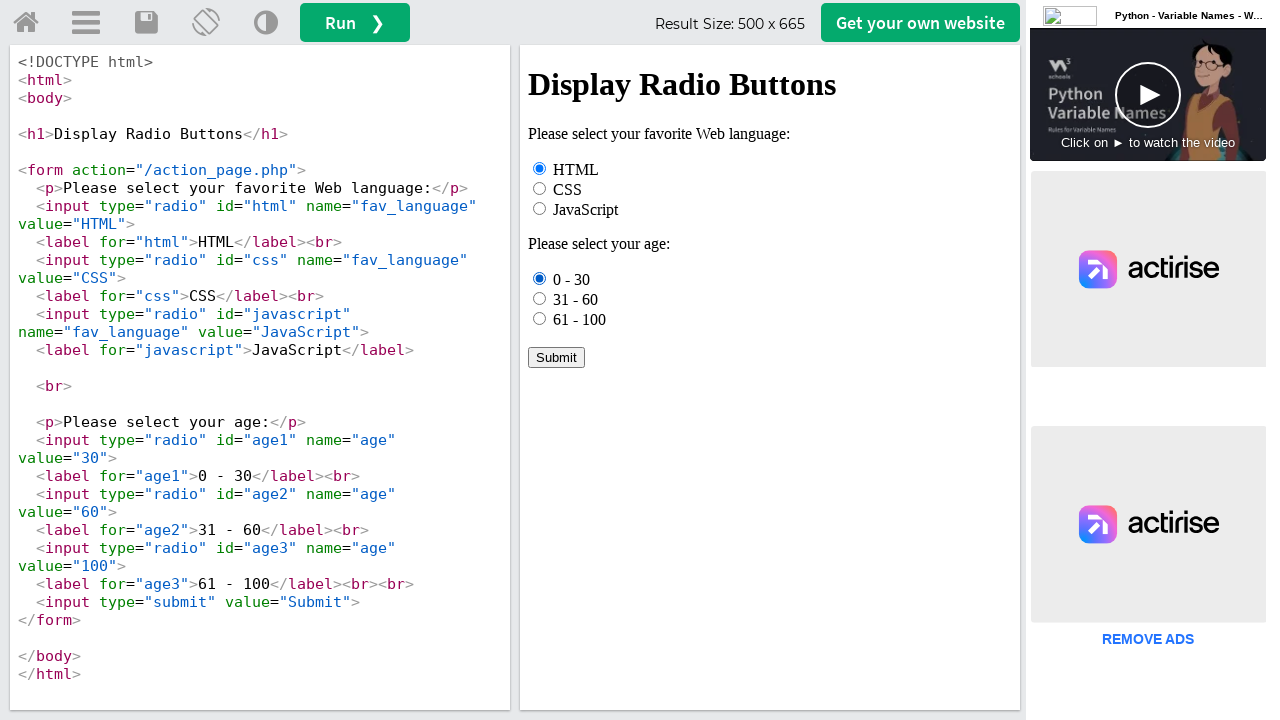

Selected the third age radio button (61 - 100) at (540, 318) on iframe[name="iframeResult"] >> internal:control=enter-frame >> input[name="age"]
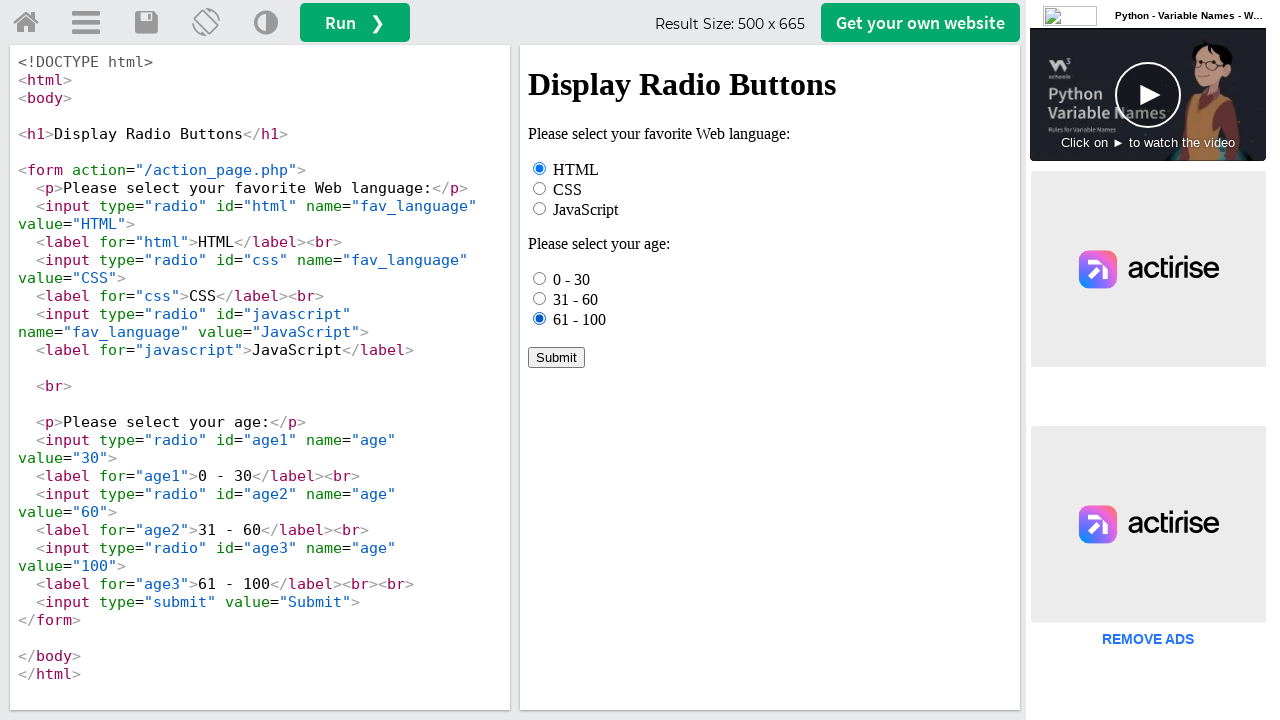

Selected the '31 - 60' age radio button by label text at (576, 299) on iframe[name="iframeResult"] >> internal:control=enter-frame >> text=31 - 60
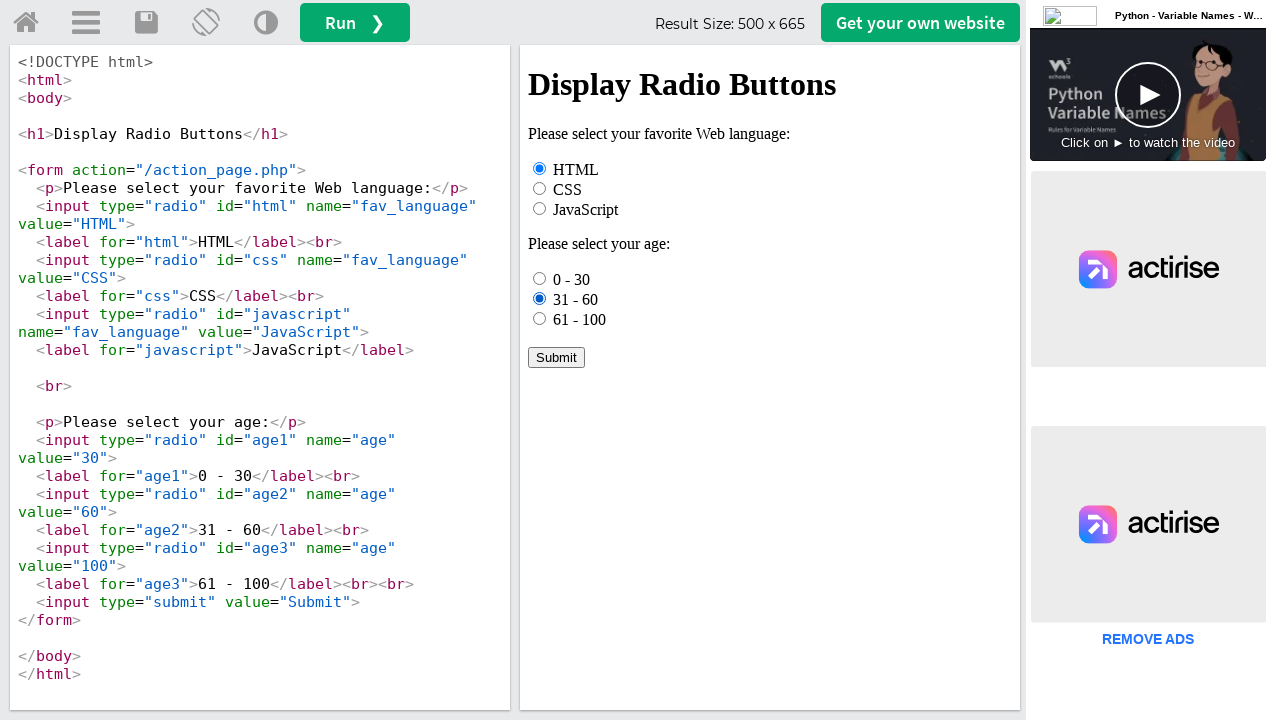

Clicked the Submit button to submit the form at (556, 357) on iframe[name="iframeResult"] >> internal:control=enter-frame >> text=Submit
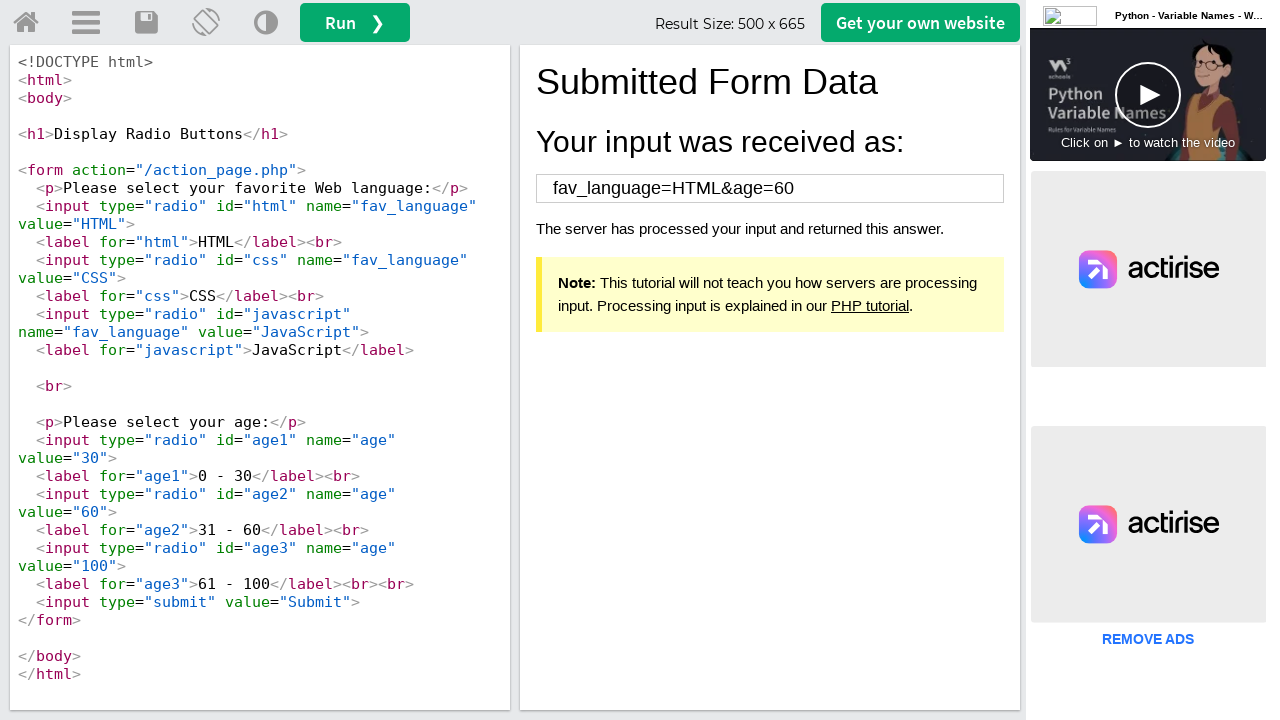

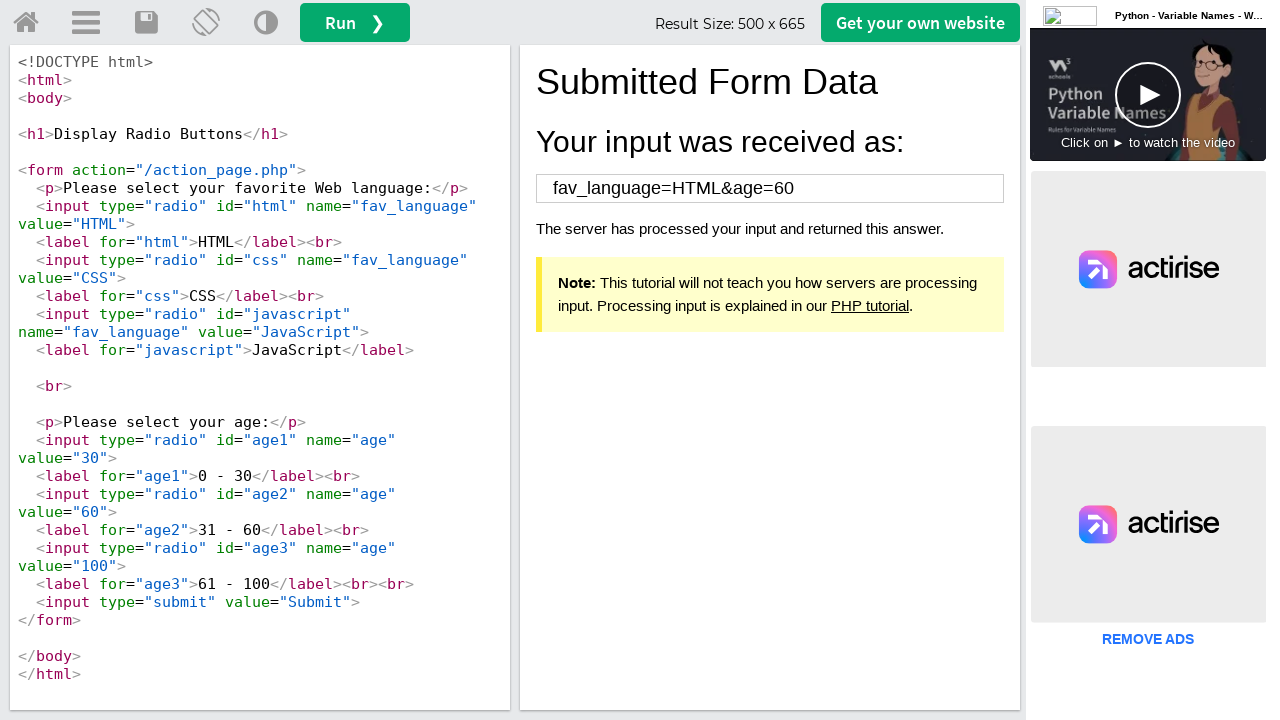